Tests clearing the completed state of all items by checking and unchecking toggle all

Starting URL: https://demo.playwright.dev/todomvc

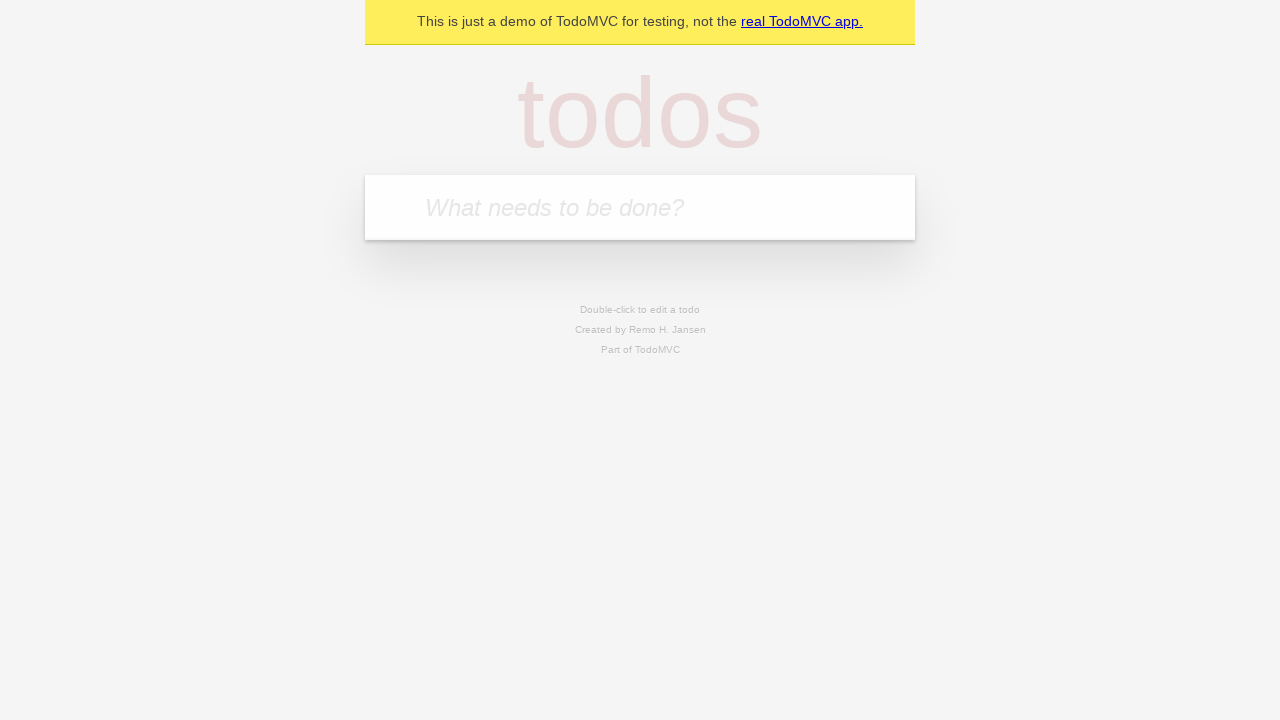

Filled todo input with 'buy some cheese' on internal:attr=[placeholder="What needs to be done?"i]
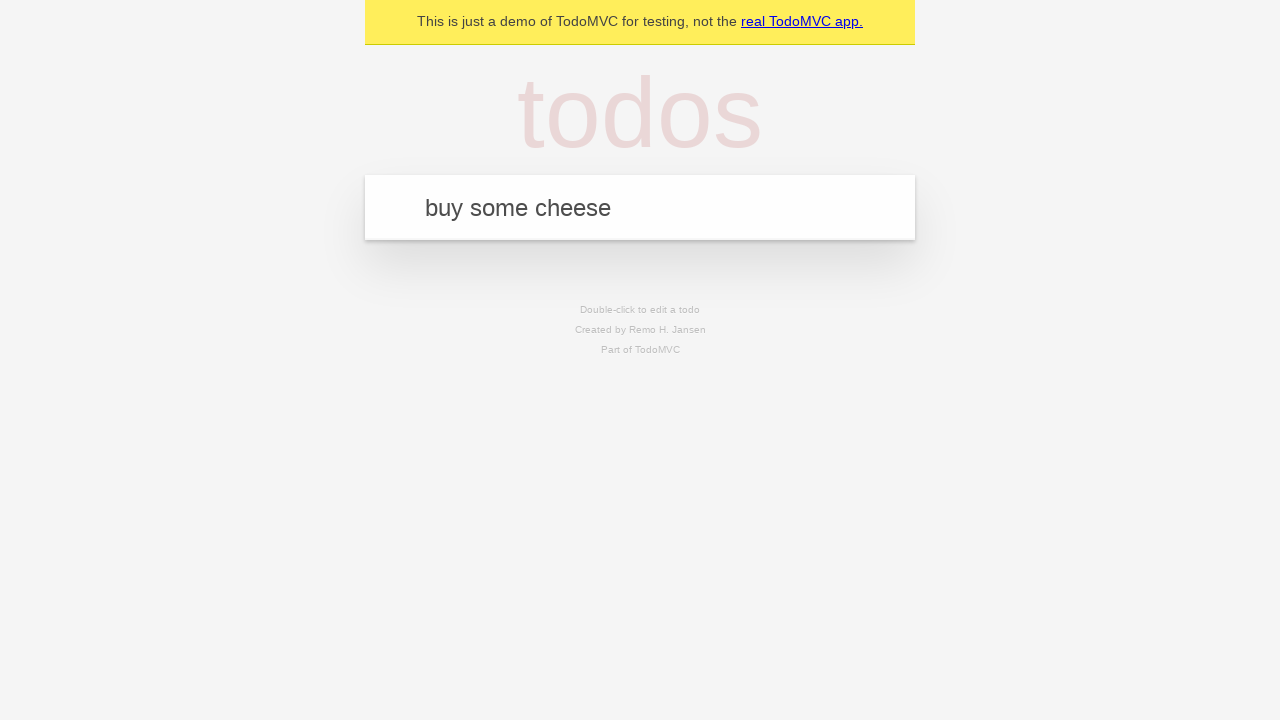

Pressed Enter to add first todo item on internal:attr=[placeholder="What needs to be done?"i]
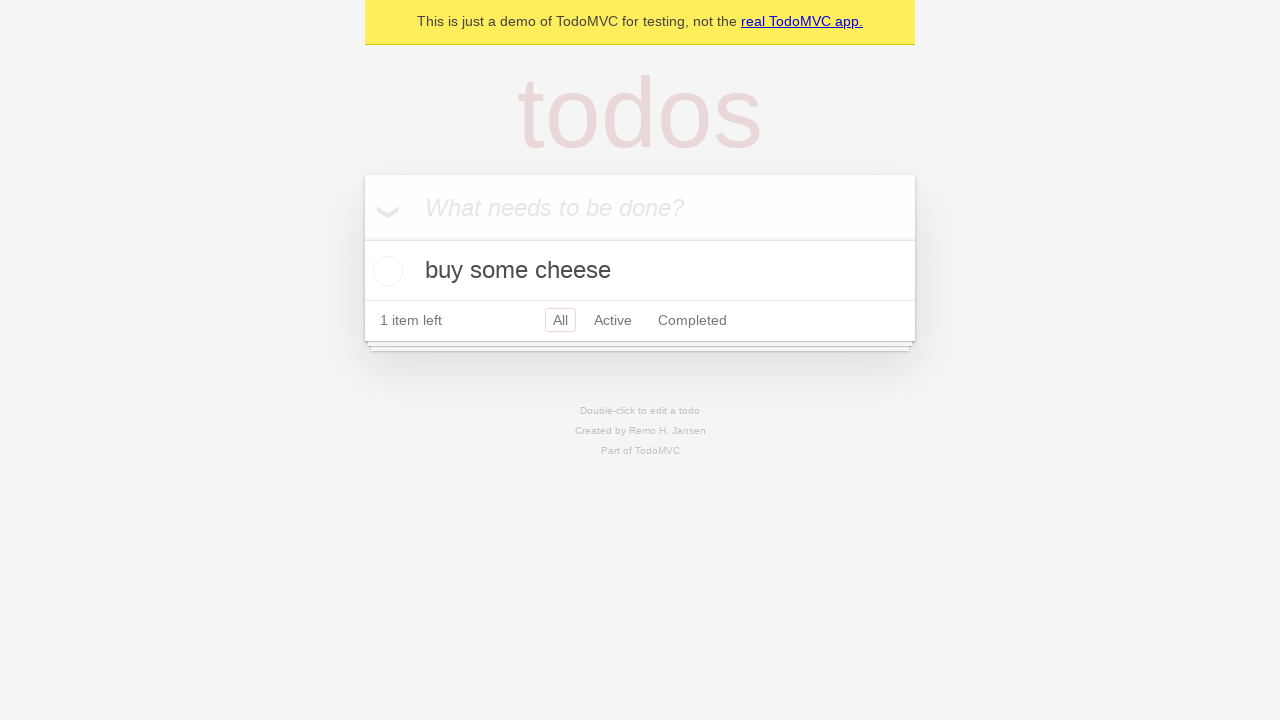

Filled todo input with 'feed the cat' on internal:attr=[placeholder="What needs to be done?"i]
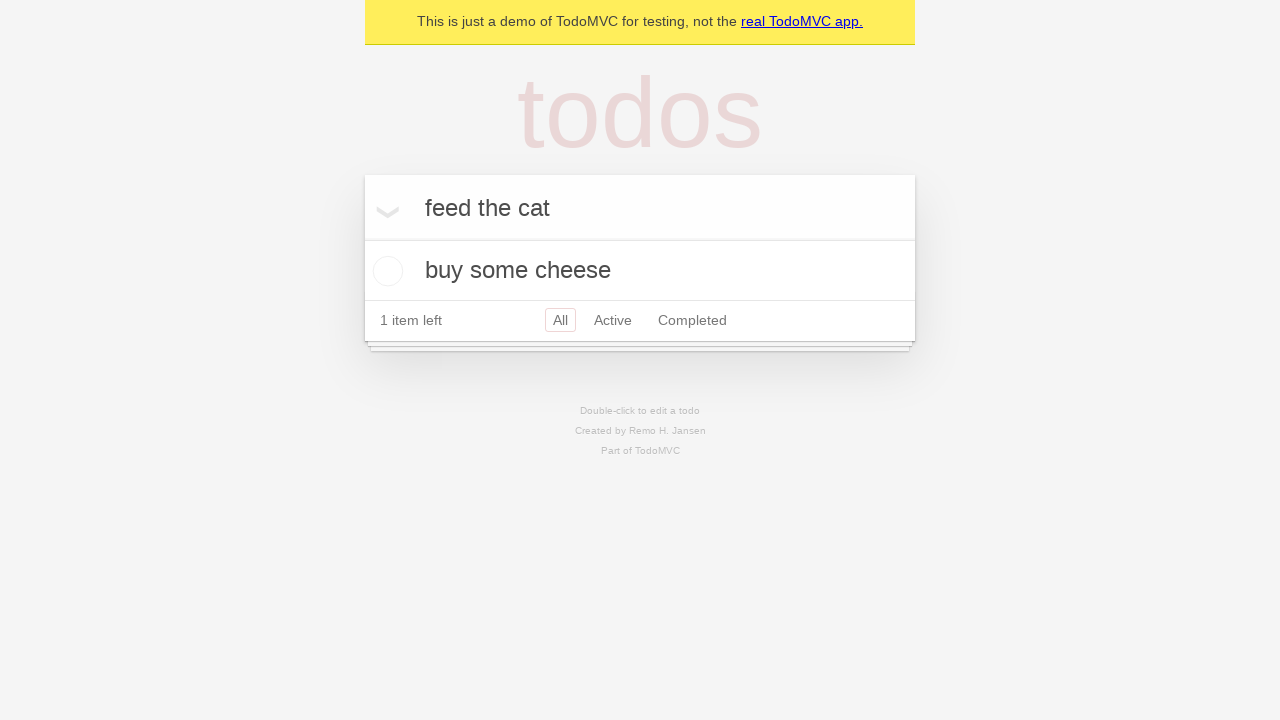

Pressed Enter to add second todo item on internal:attr=[placeholder="What needs to be done?"i]
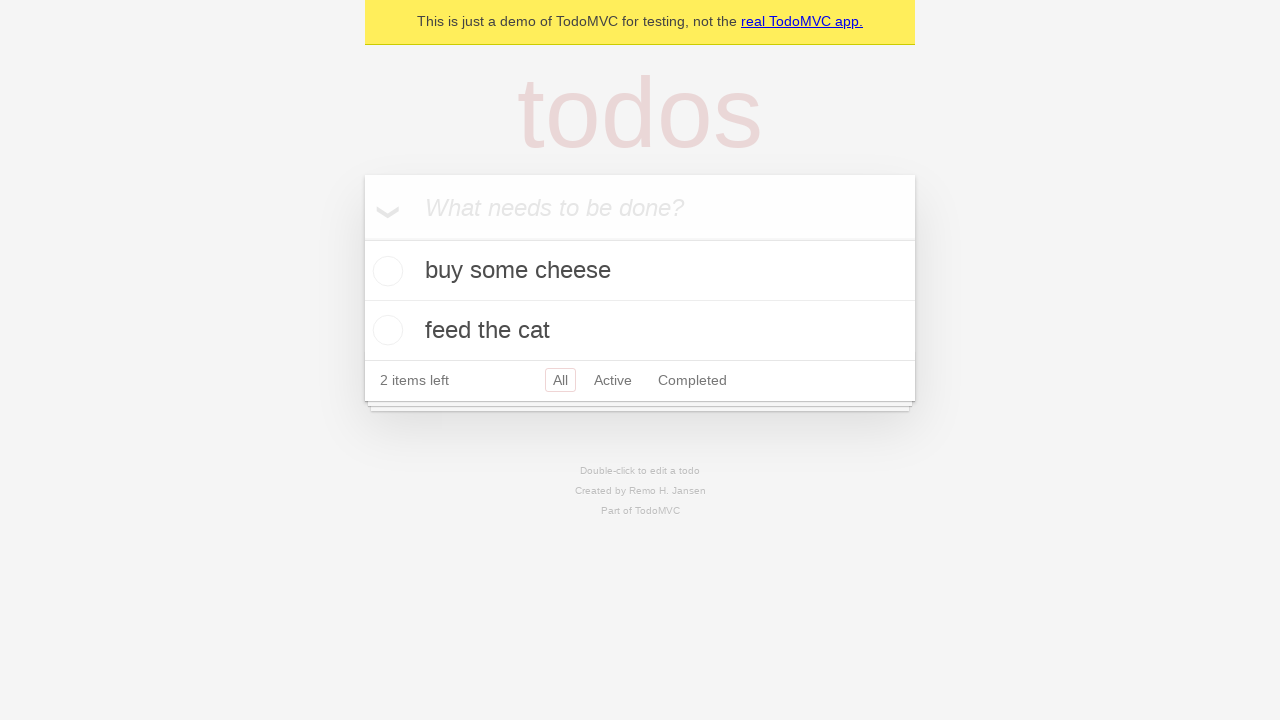

Filled todo input with 'book a doctors appointment' on internal:attr=[placeholder="What needs to be done?"i]
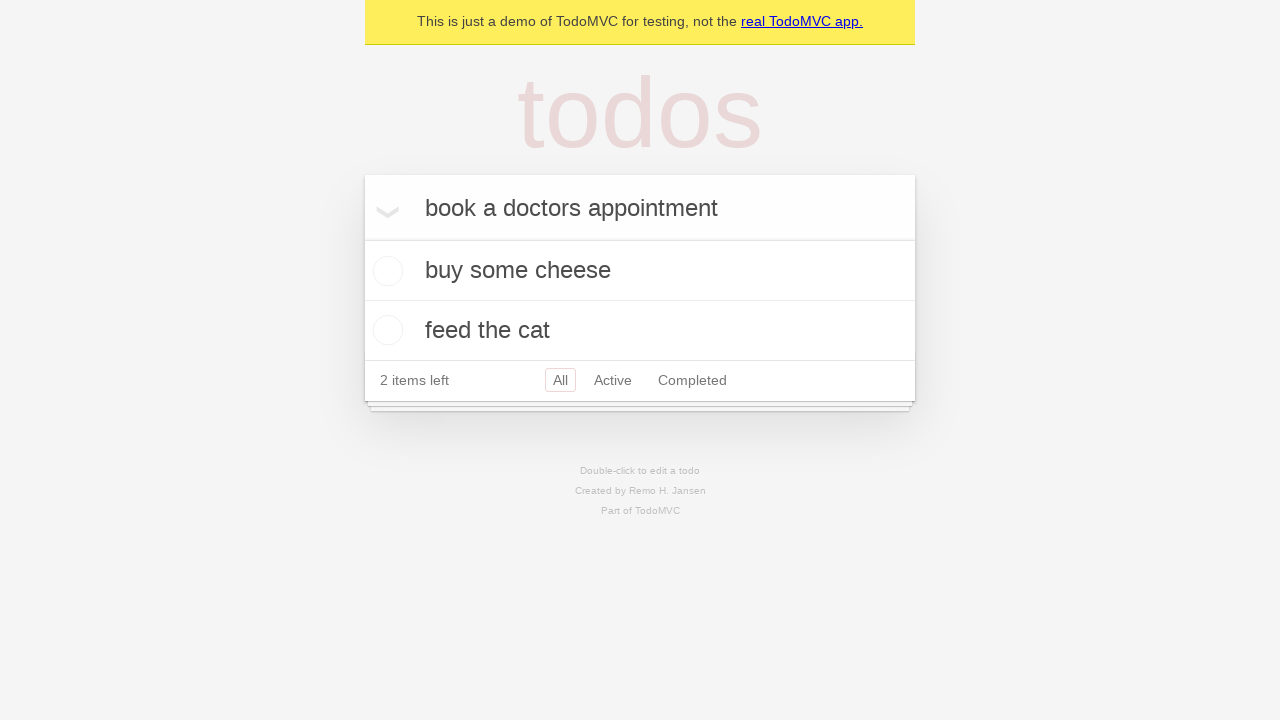

Pressed Enter to add third todo item on internal:attr=[placeholder="What needs to be done?"i]
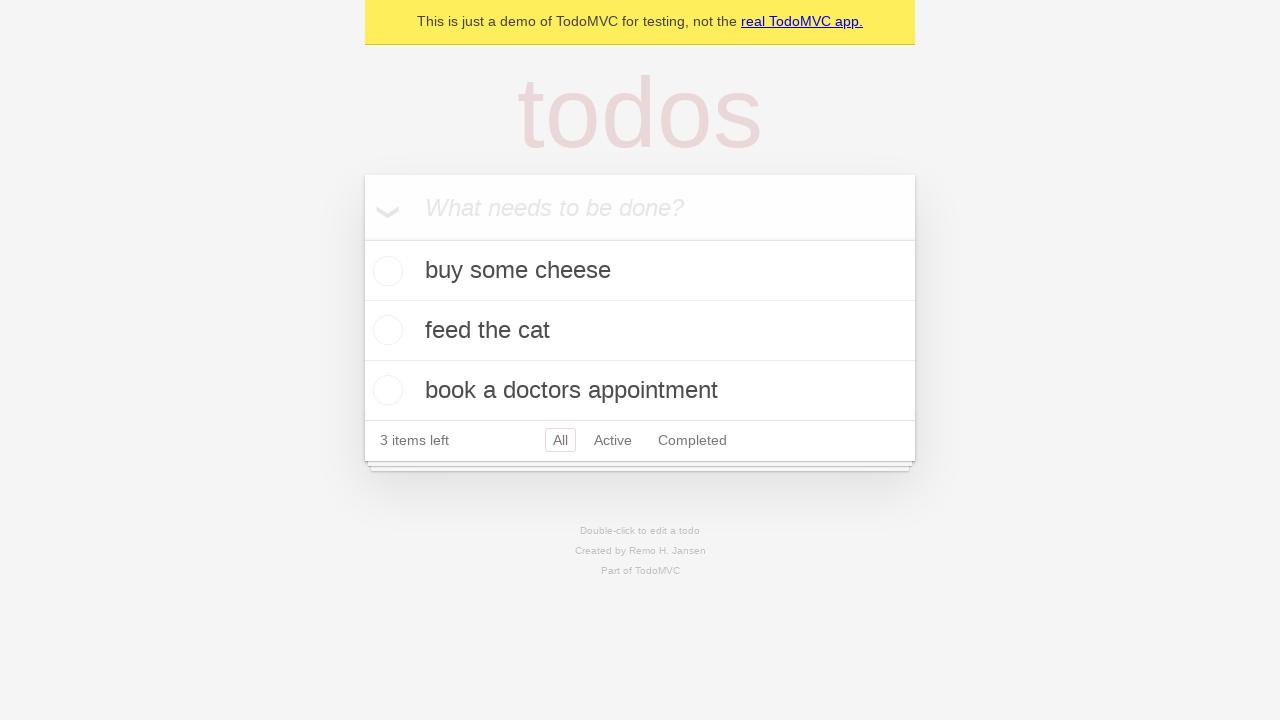

Checked 'Mark all as complete' toggle to complete all items at (362, 238) on internal:label="Mark all as complete"i
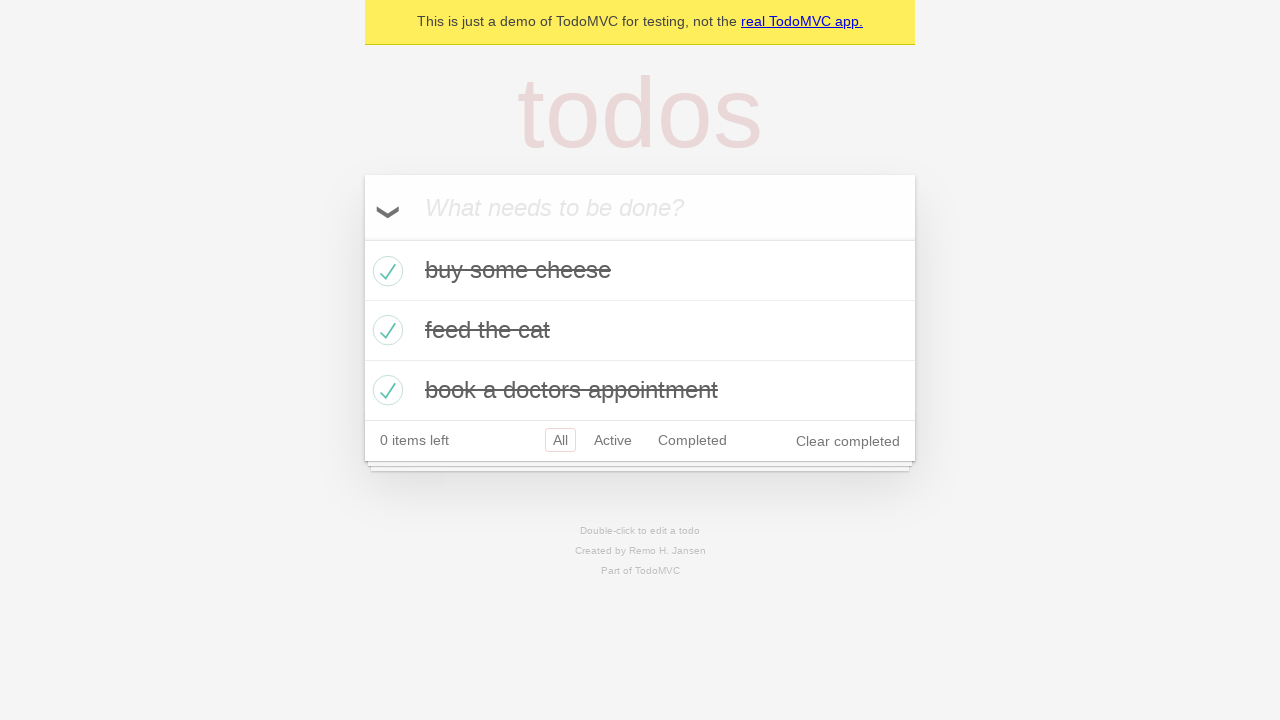

Unchecked 'Mark all as complete' toggle to clear completed state at (362, 238) on internal:label="Mark all as complete"i
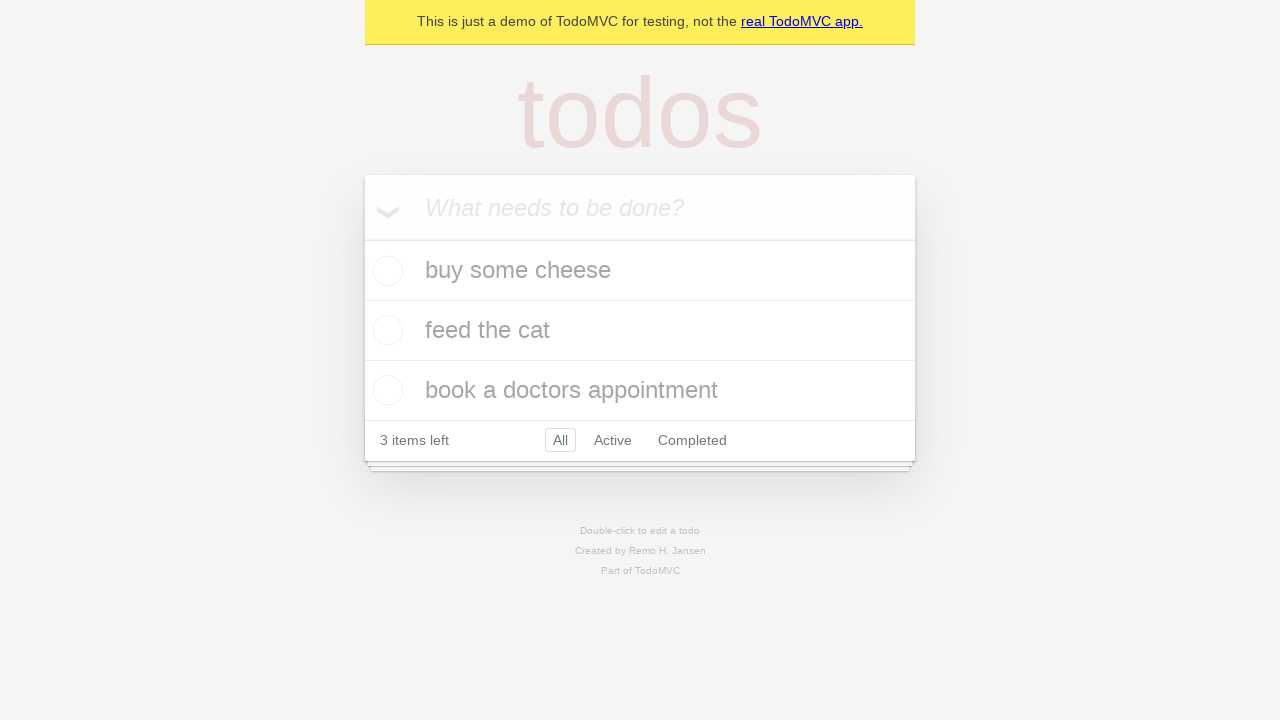

Verified todo items are displayed after clearing completed state
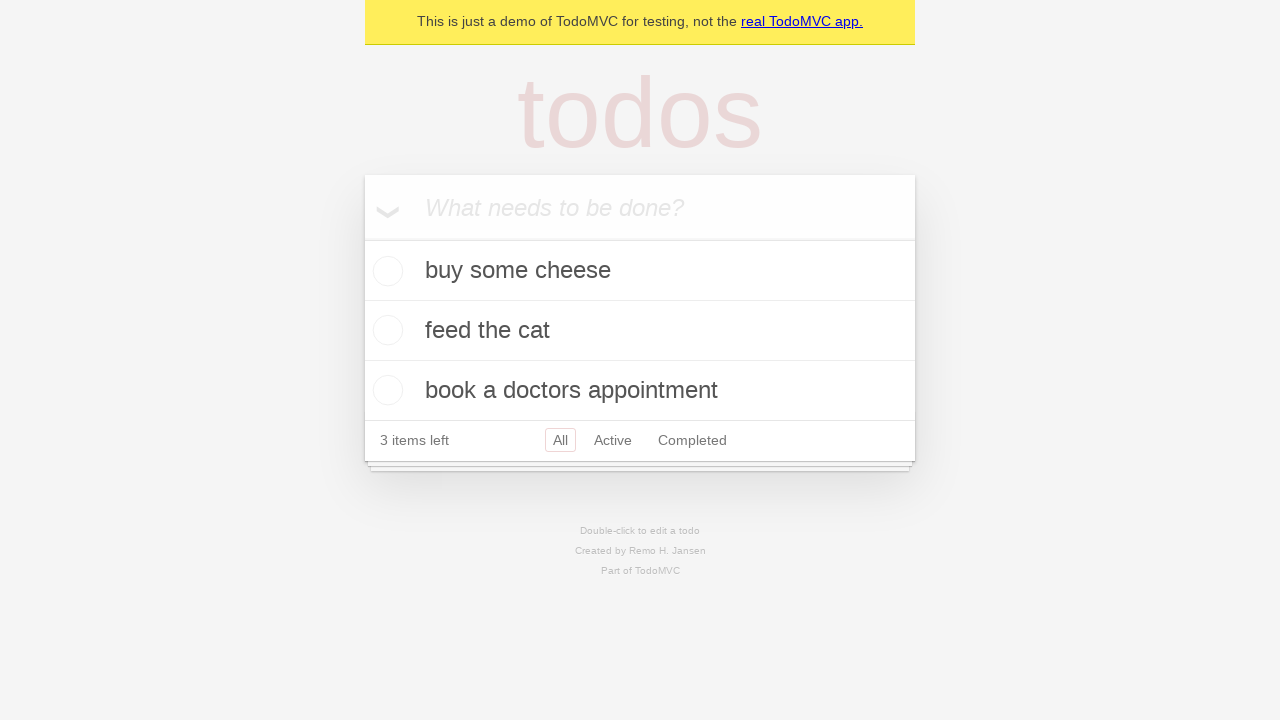

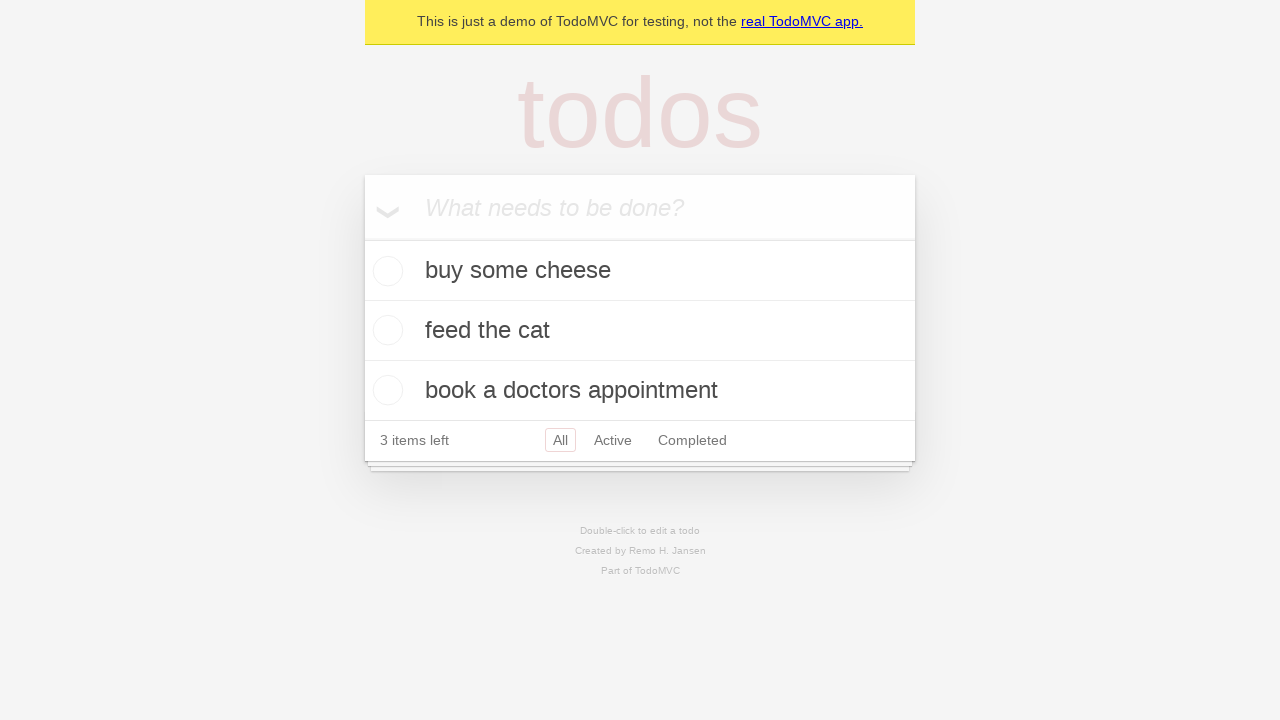